Tests clearing the complete state of all items by checking and then unchecking the toggle-all checkbox.

Starting URL: https://demo.playwright.dev/todomvc

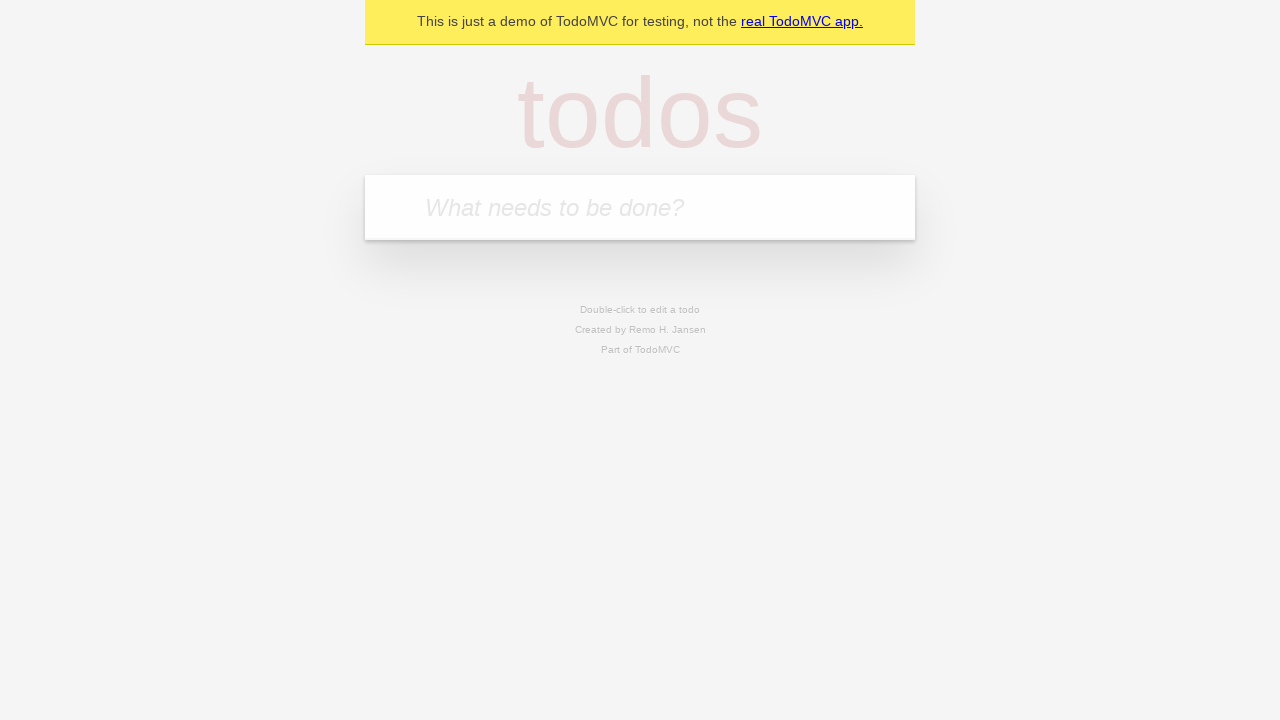

Filled new todo field with 'buy some cheese' on .new-todo
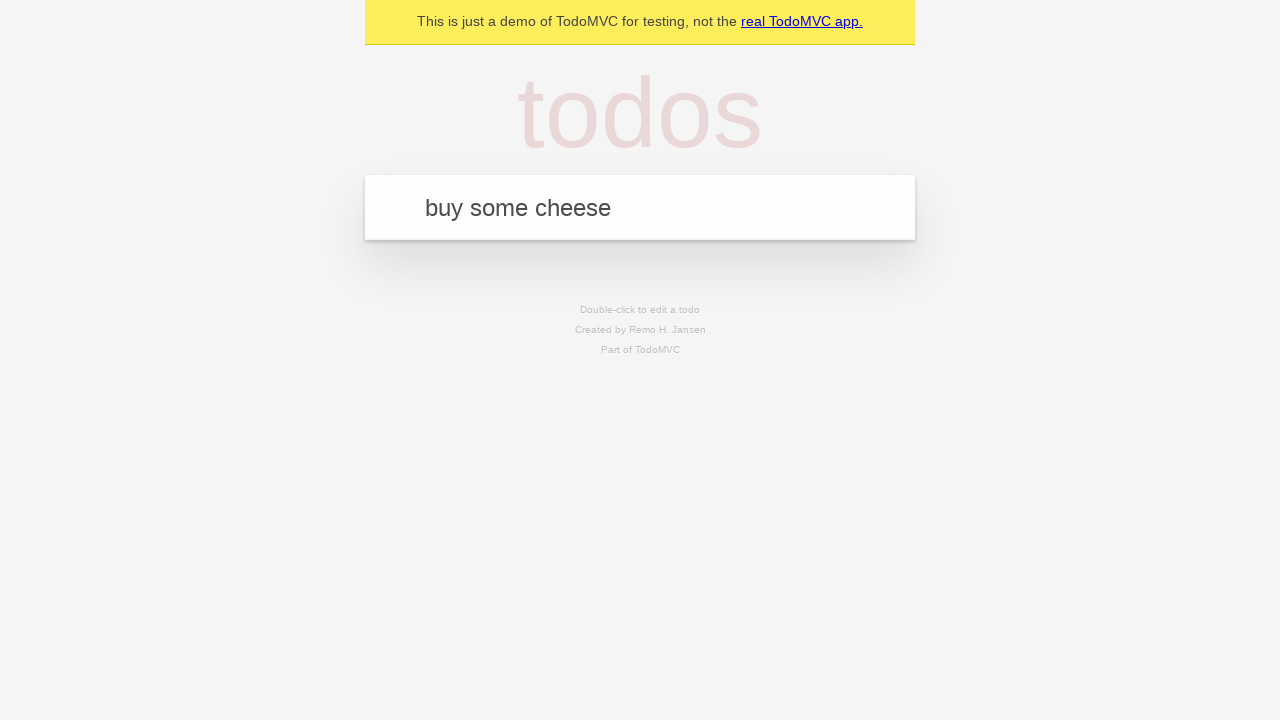

Pressed Enter to create first todo on .new-todo
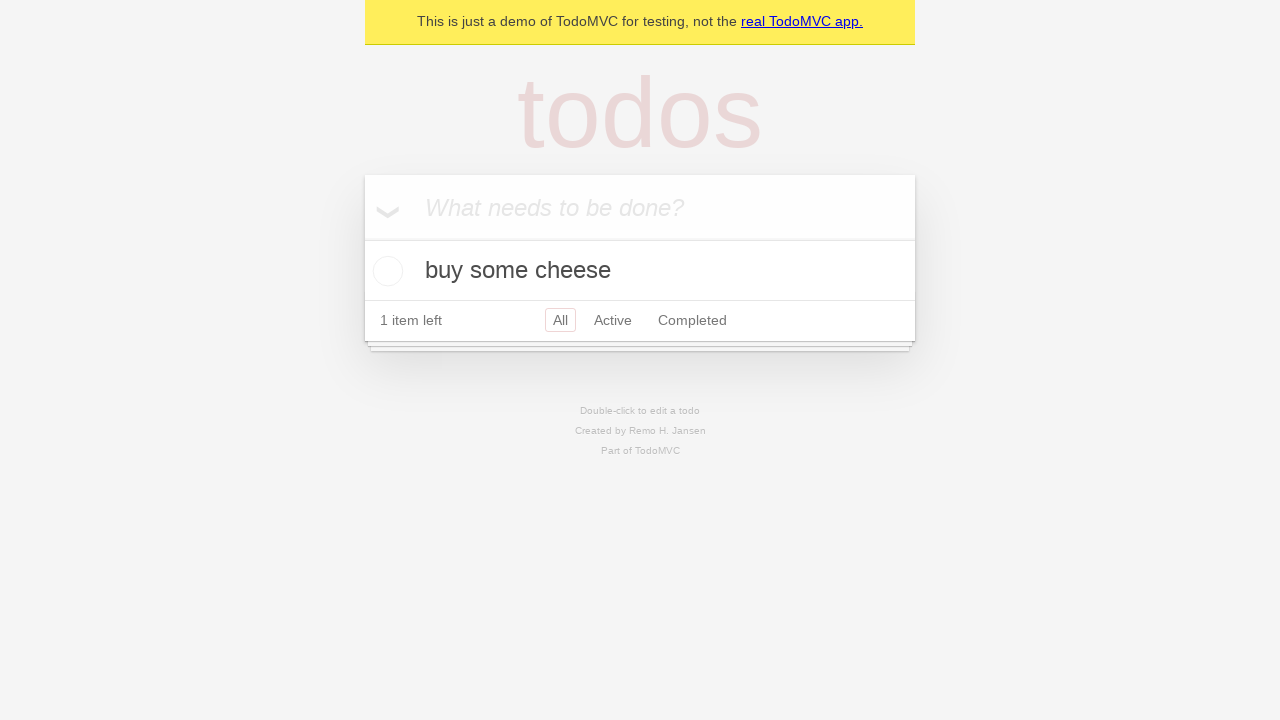

Filled new todo field with 'feed the cat' on .new-todo
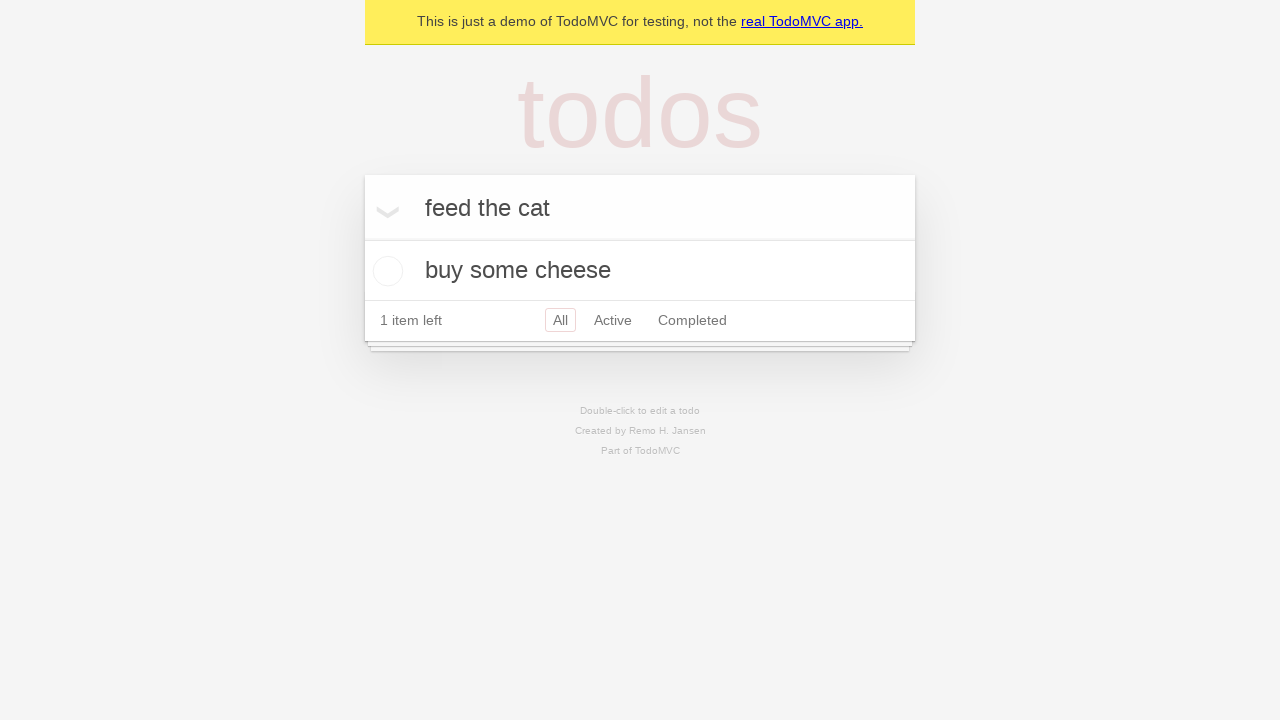

Pressed Enter to create second todo on .new-todo
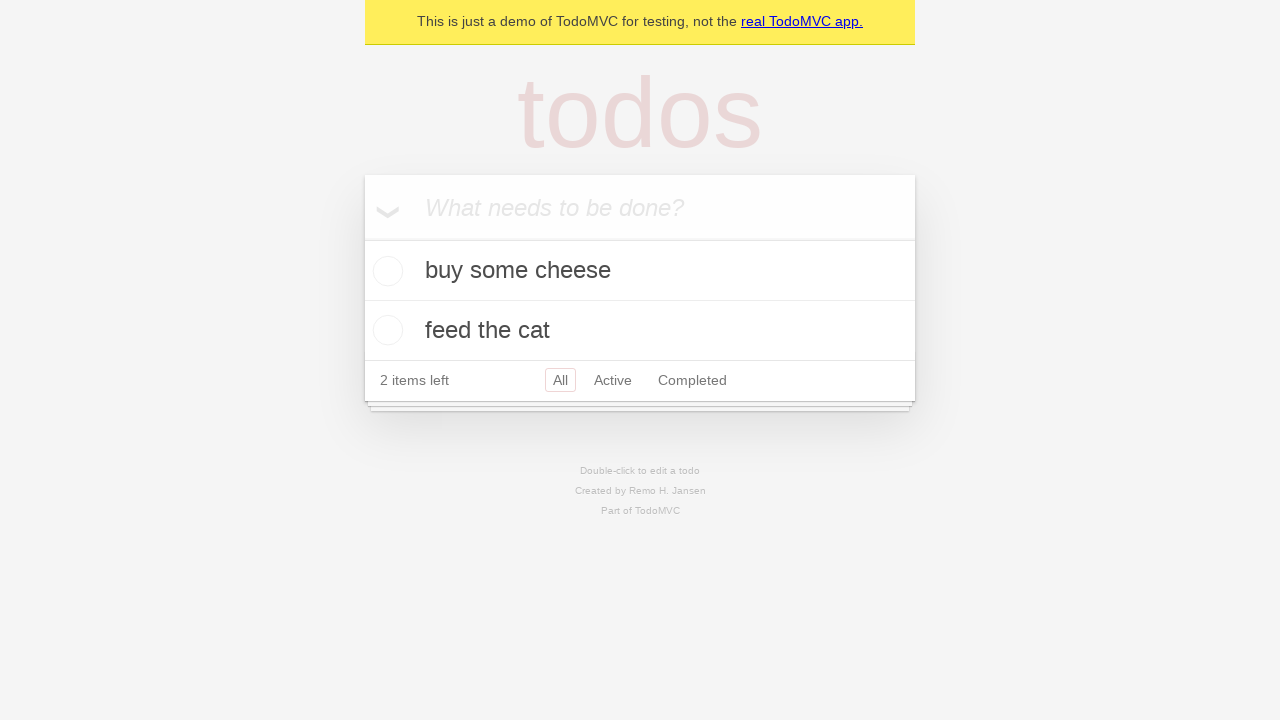

Filled new todo field with 'book a doctors appointment' on .new-todo
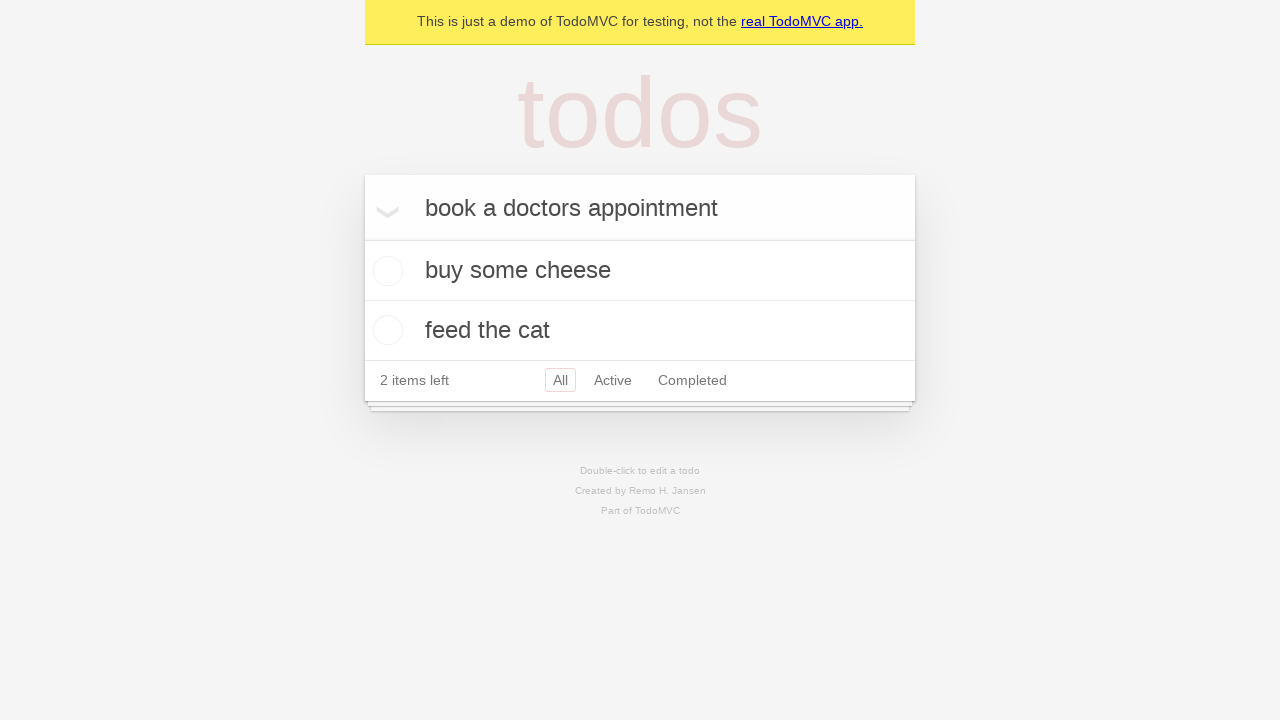

Pressed Enter to create third todo on .new-todo
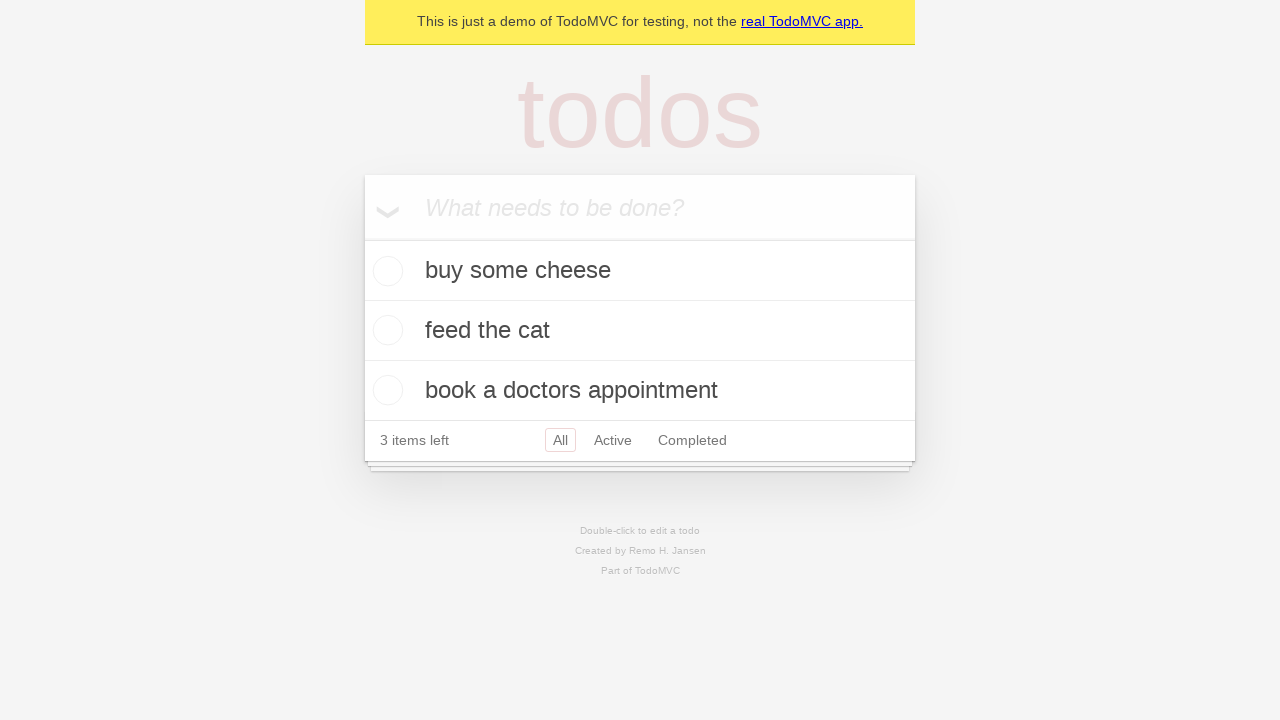

Checked toggle-all checkbox to mark all todos as complete at (362, 238) on .toggle-all
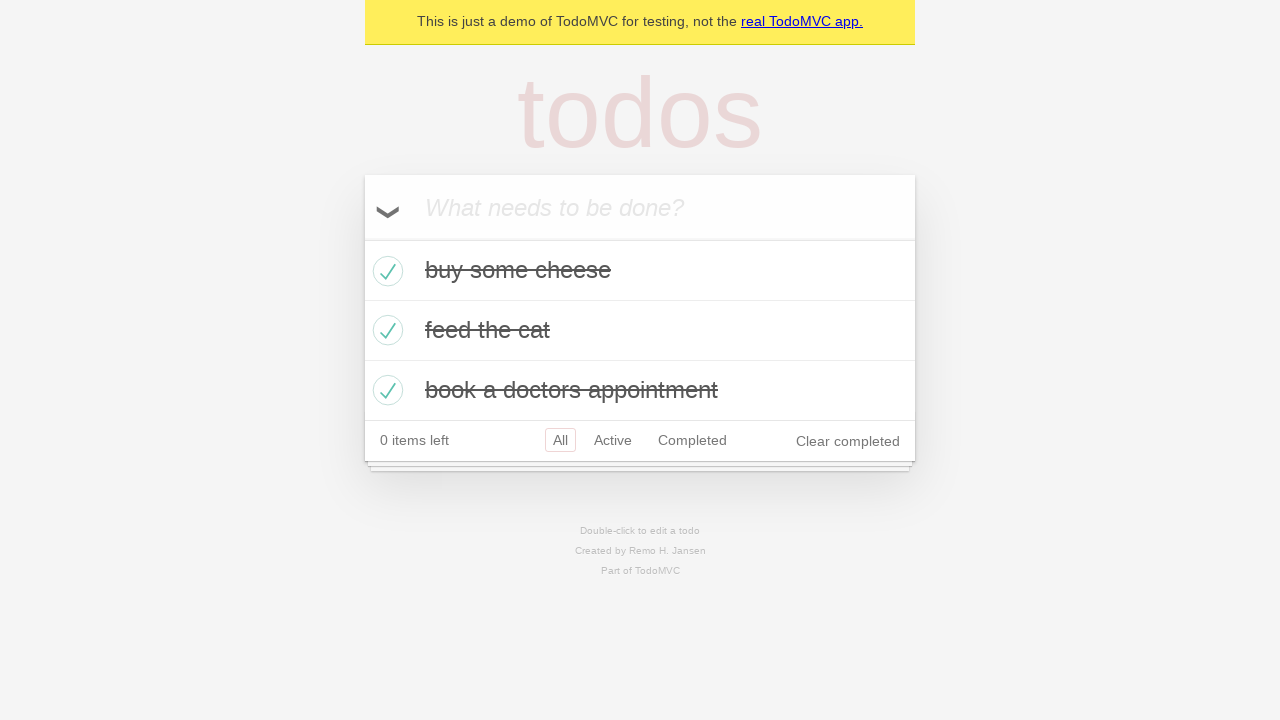

Unchecked toggle-all checkbox to clear complete state of all todos at (362, 238) on .toggle-all
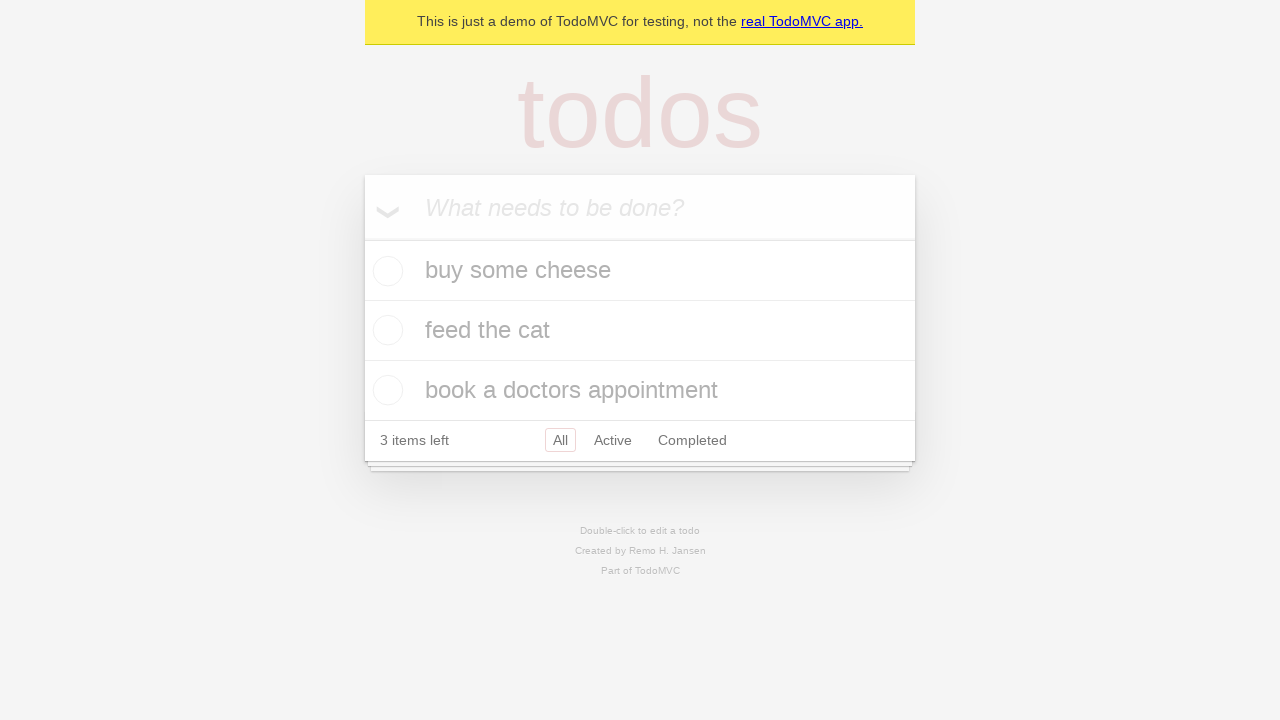

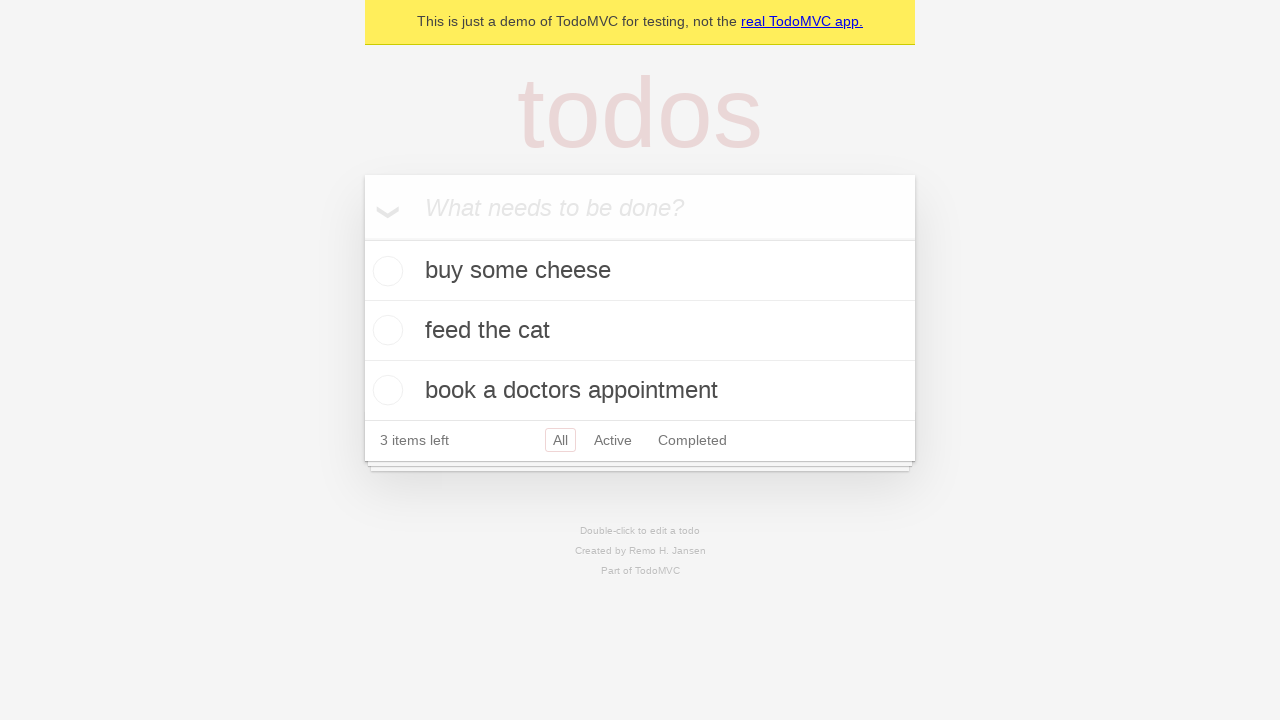